Tests the student registration form on DemoQA by filling in first name, last name, email, gender, mobile number, and address fields, then submitting the form and verifying the confirmation message appears.

Starting URL: https://demoqa.com/automation-practice-form

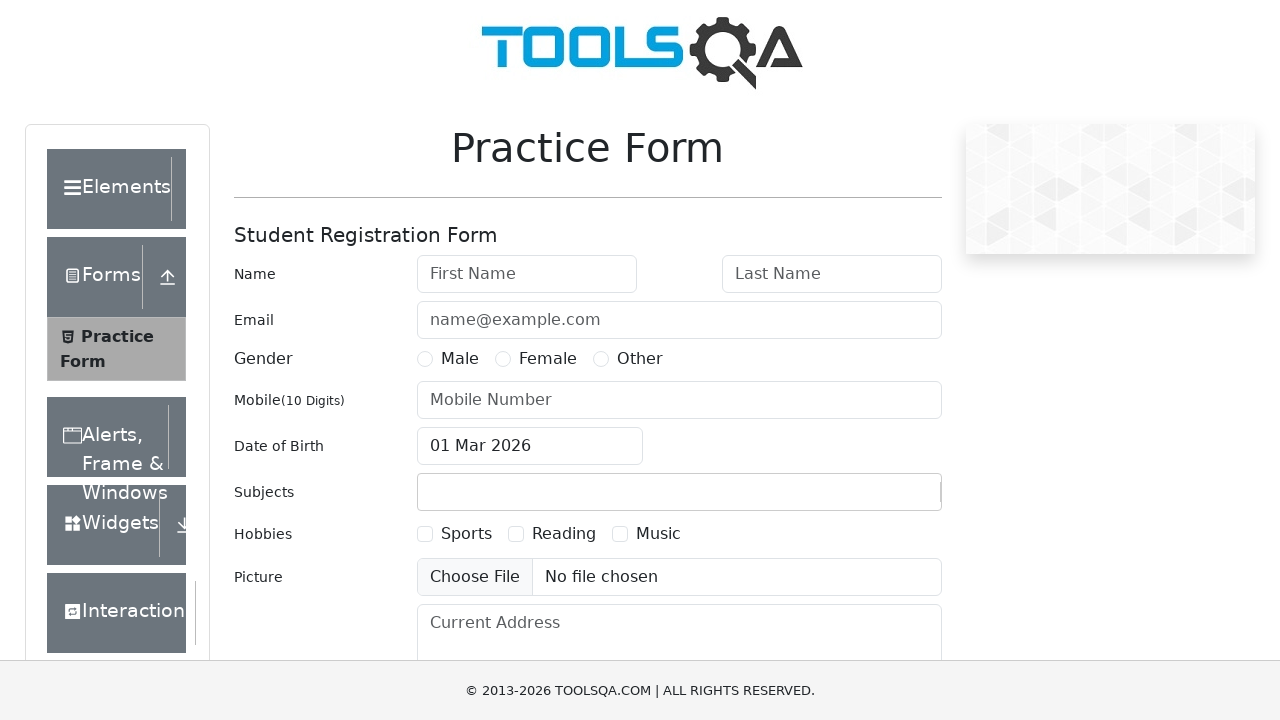

Filled first name field with 'Michael' on #firstName
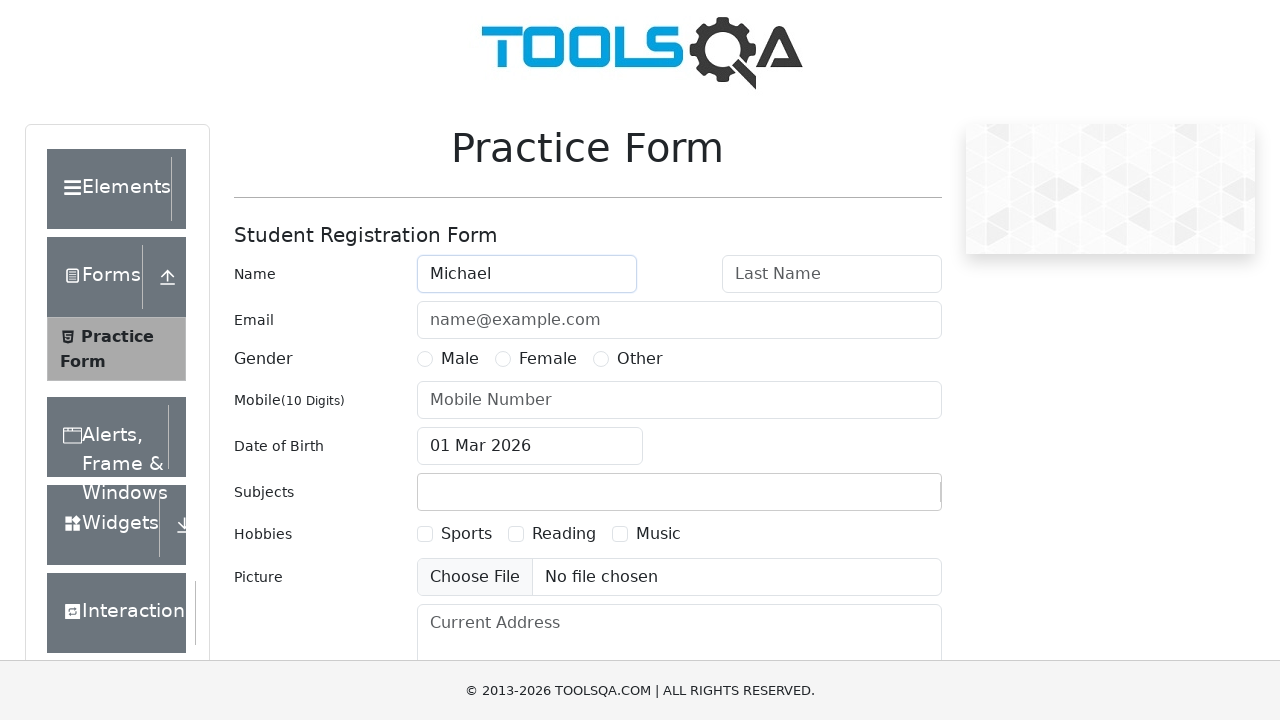

Filled last name field with 'Johnson' on #lastName
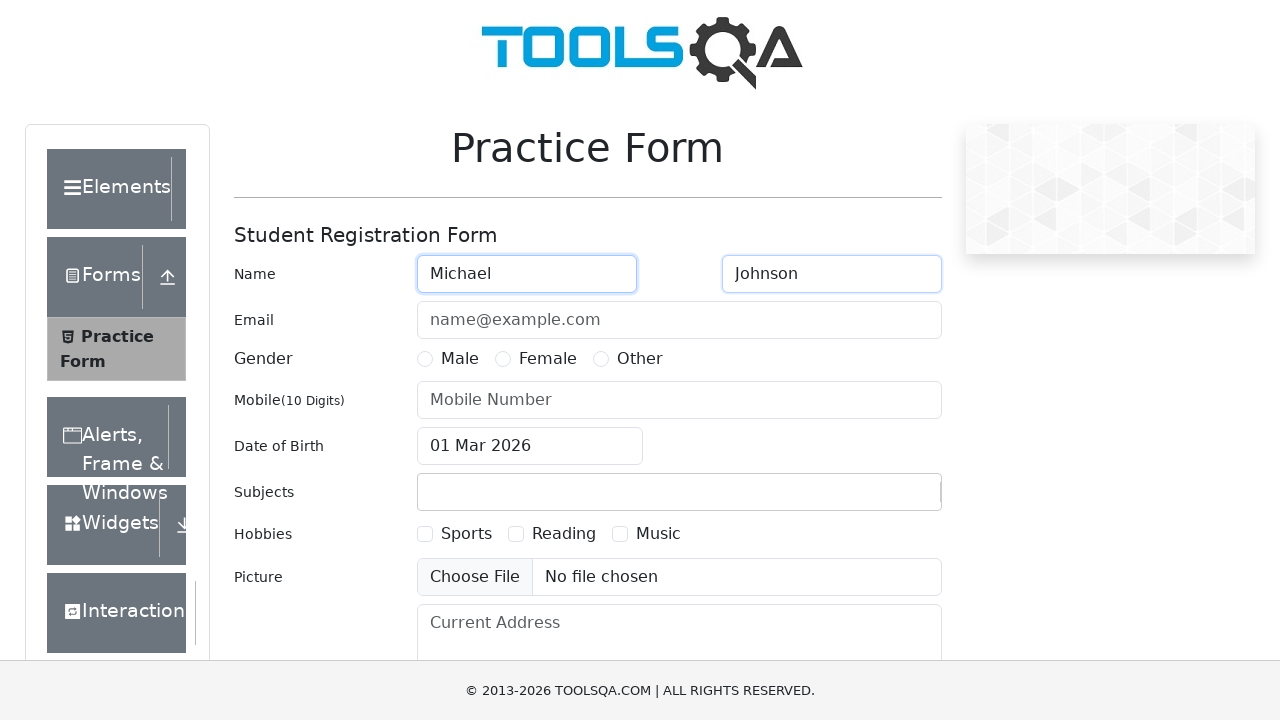

Filled email field with 'michael.johnson@example.com' on #userEmail
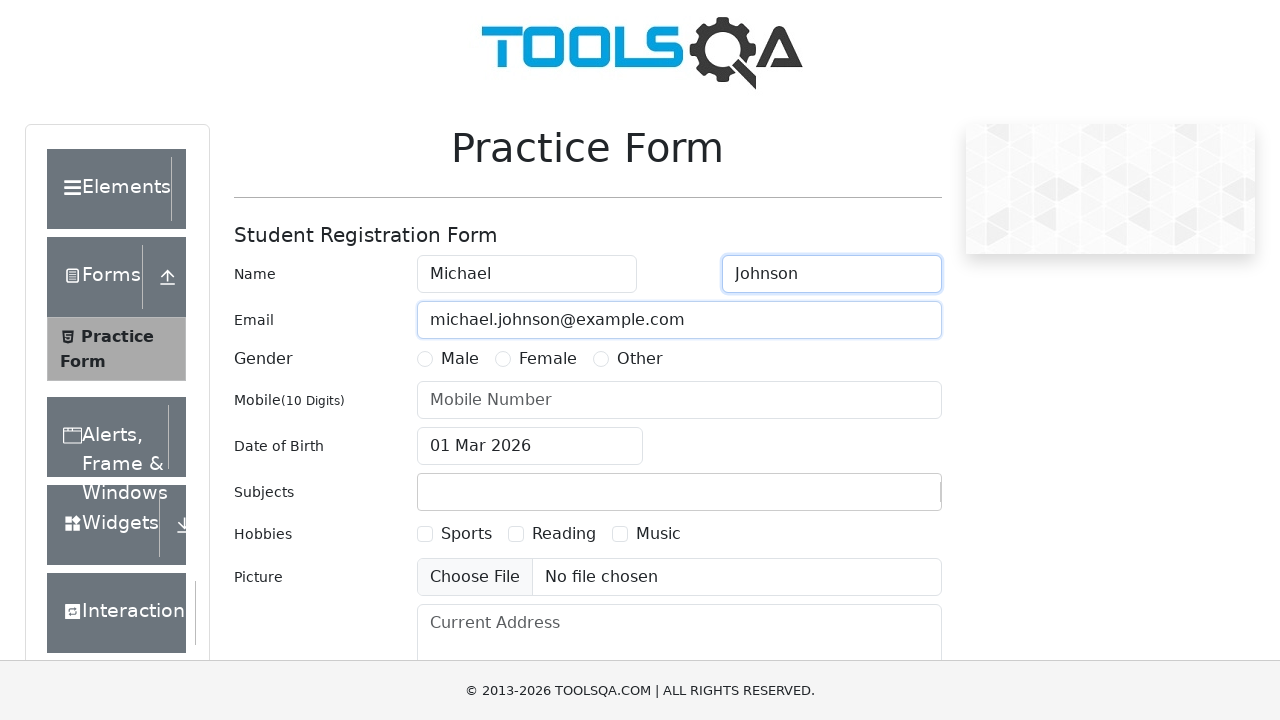

Selected Male gender option at (460, 359) on label[for='gender-radio-1']
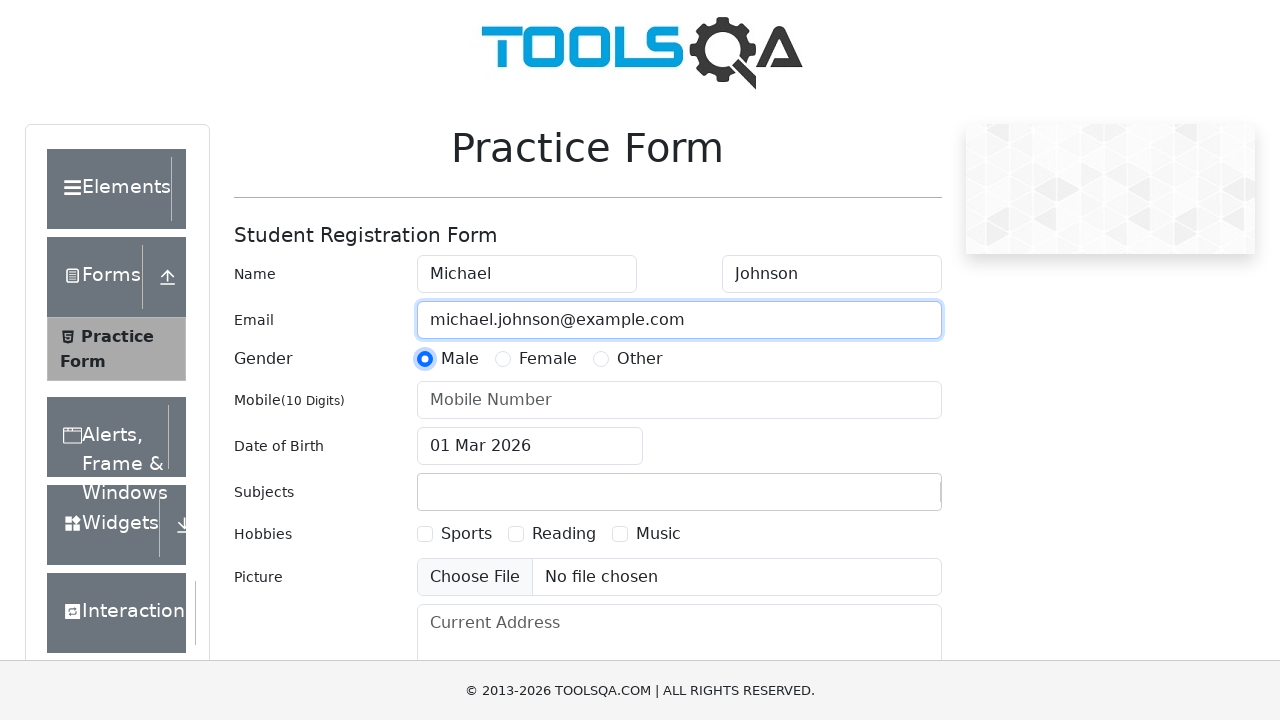

Filled mobile number field with '9876543210' on #userNumber
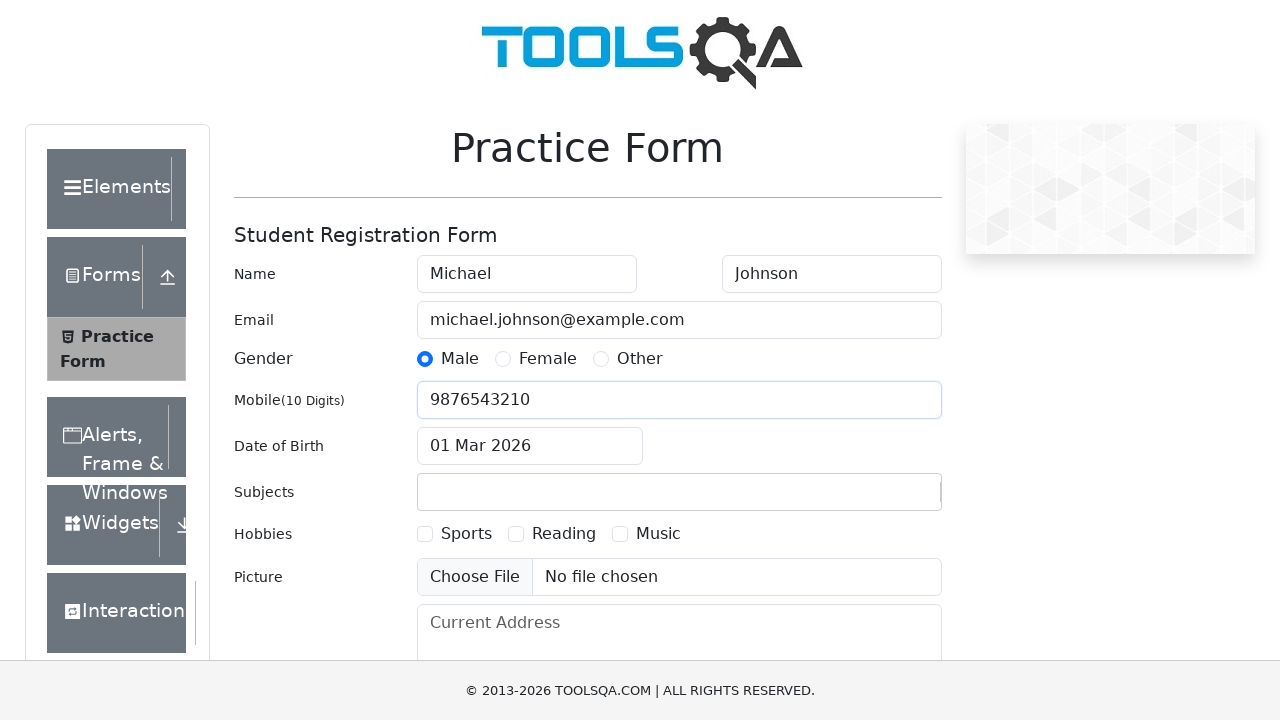

Filled address field with '123 Test Street, Sample City, ST 12345' on #currentAddress
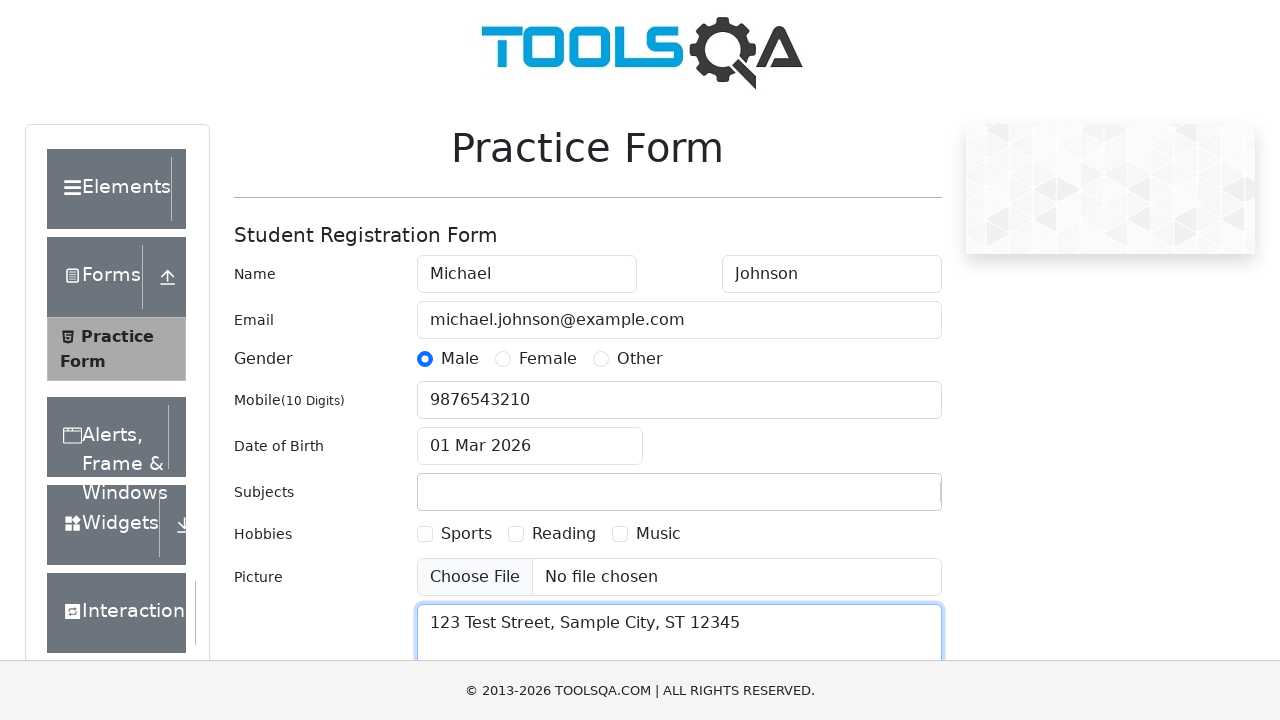

Scrolled to submit button
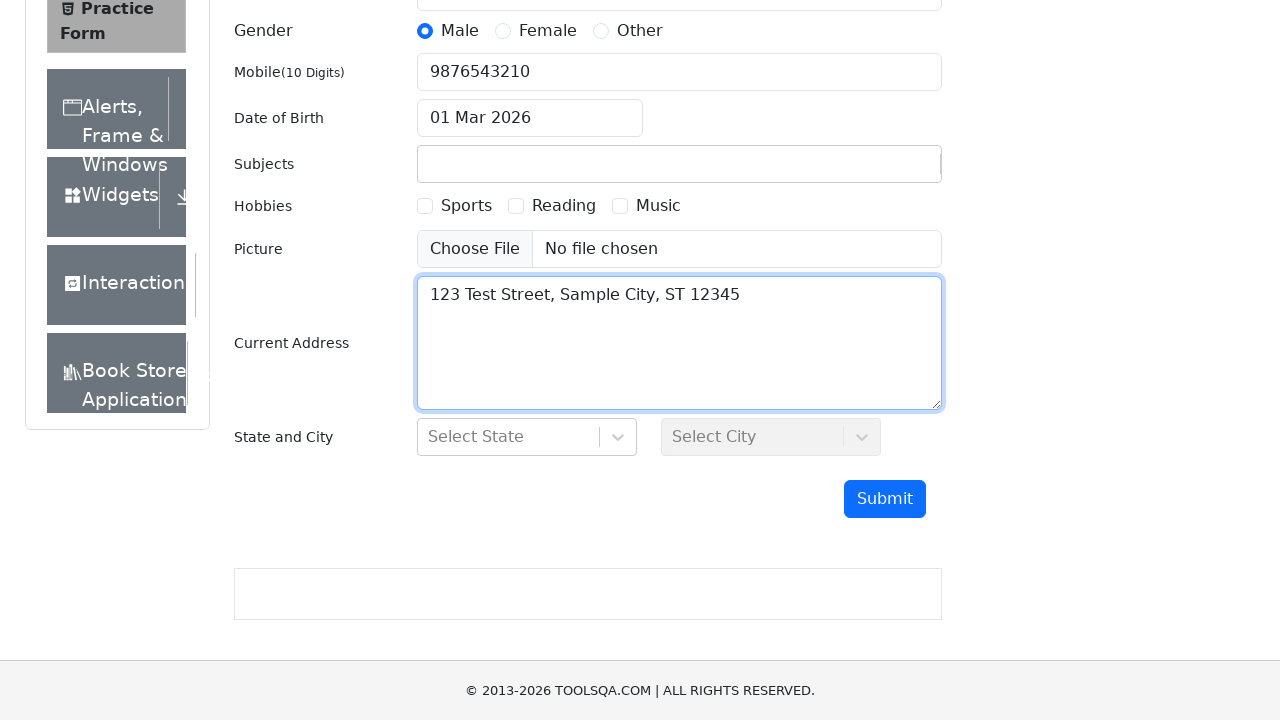

Clicked submit button to submit the registration form at (885, 499) on #submit
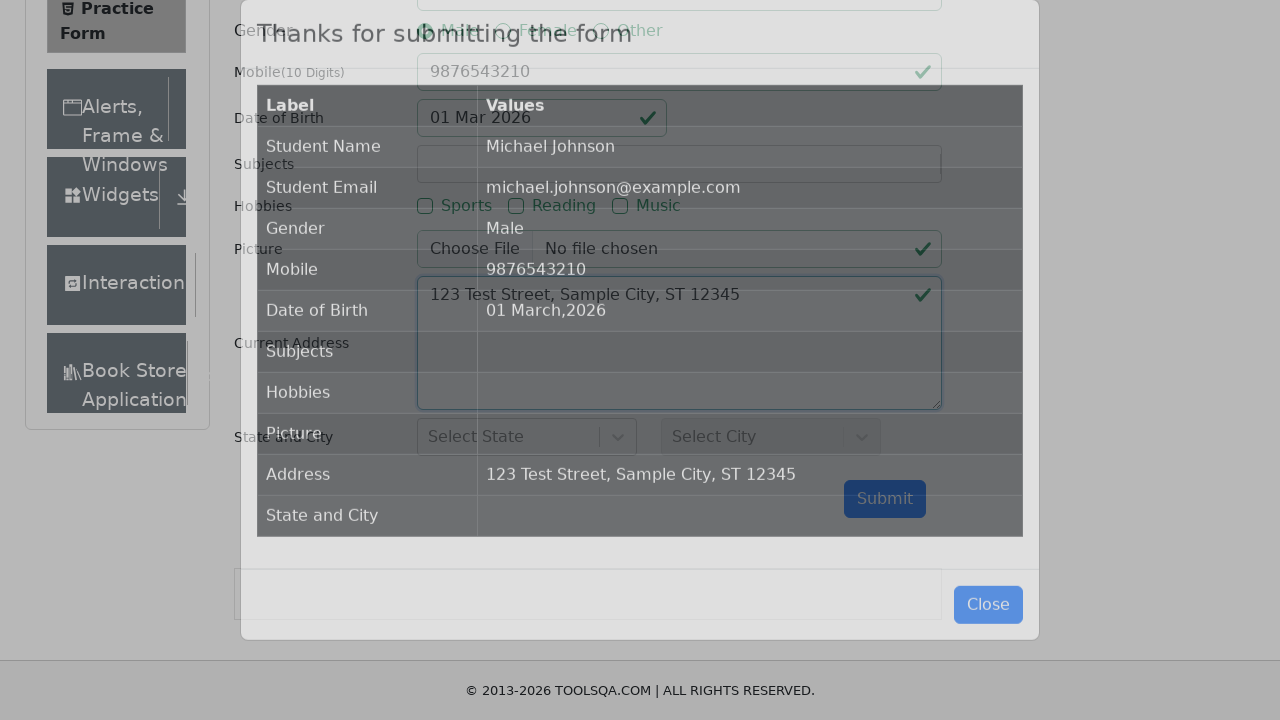

Confirmation message 'Thanks for submitting the form' appeared
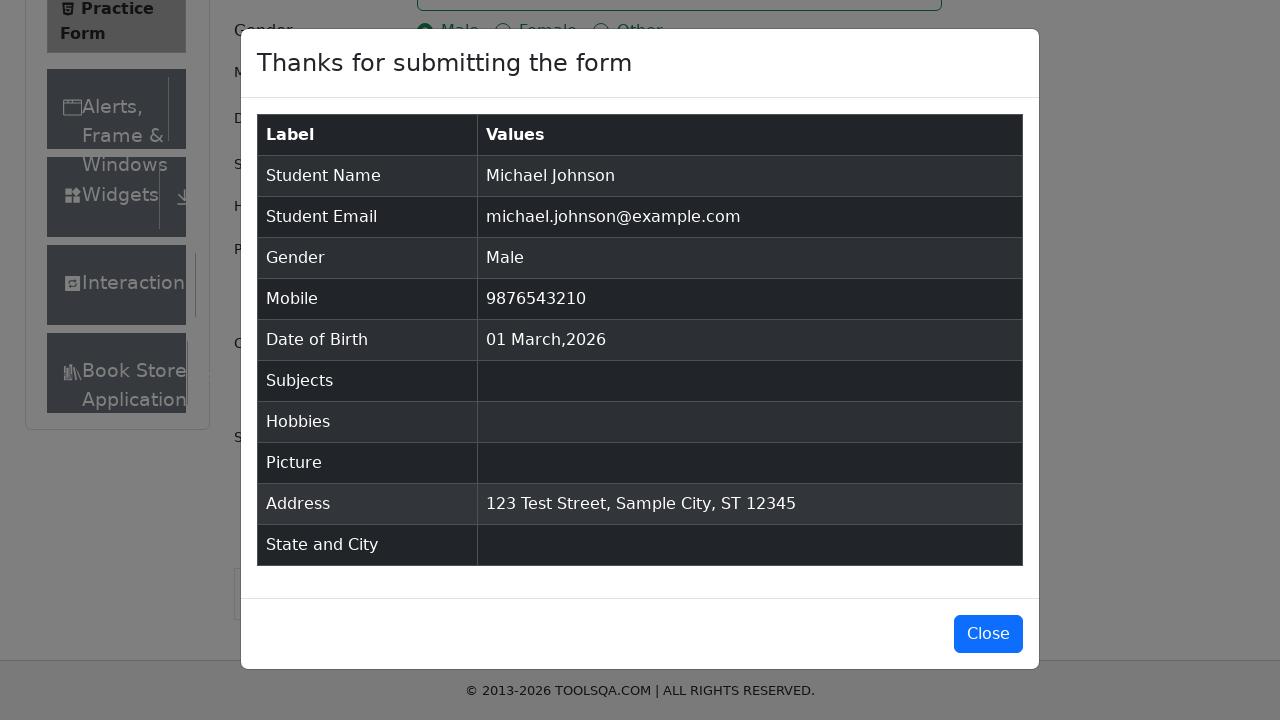

Closed the confirmation modal at (988, 634) on #closeLargeModal
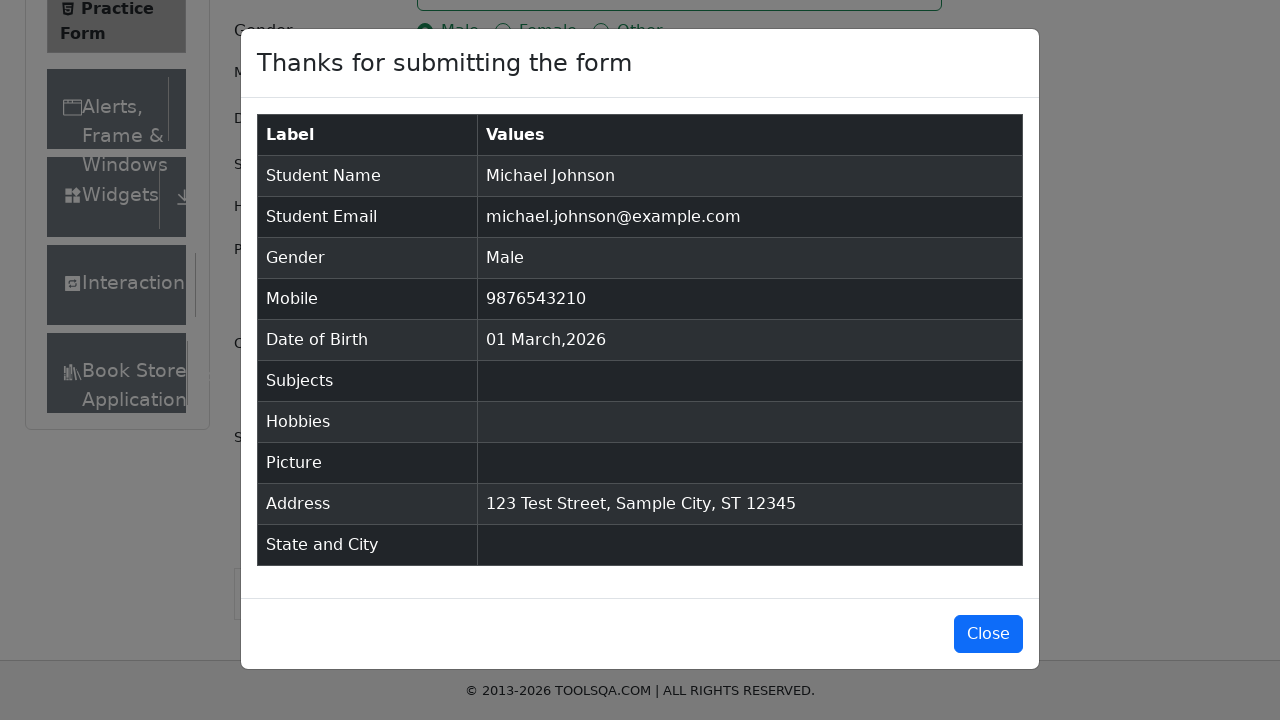

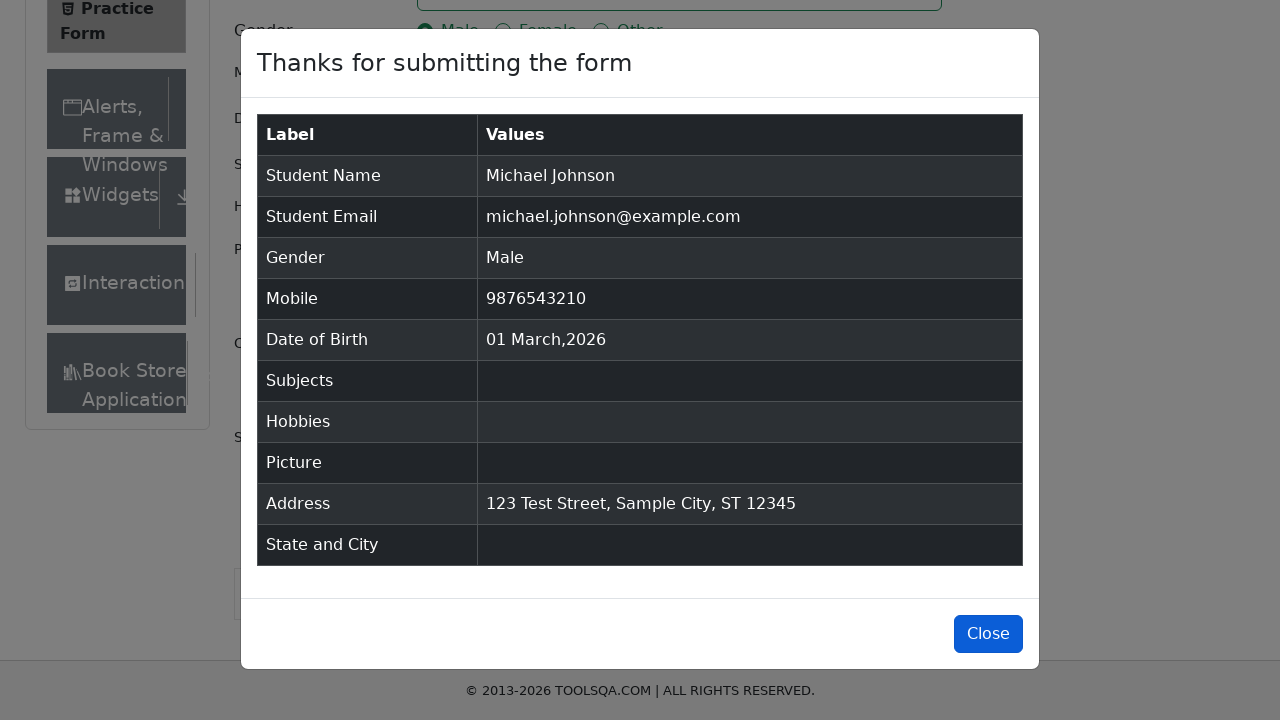